Tests JavaScript alert handling by clicking a button that triggers an alert and then accepting the alert dialog

Starting URL: https://demoqa.com/alerts

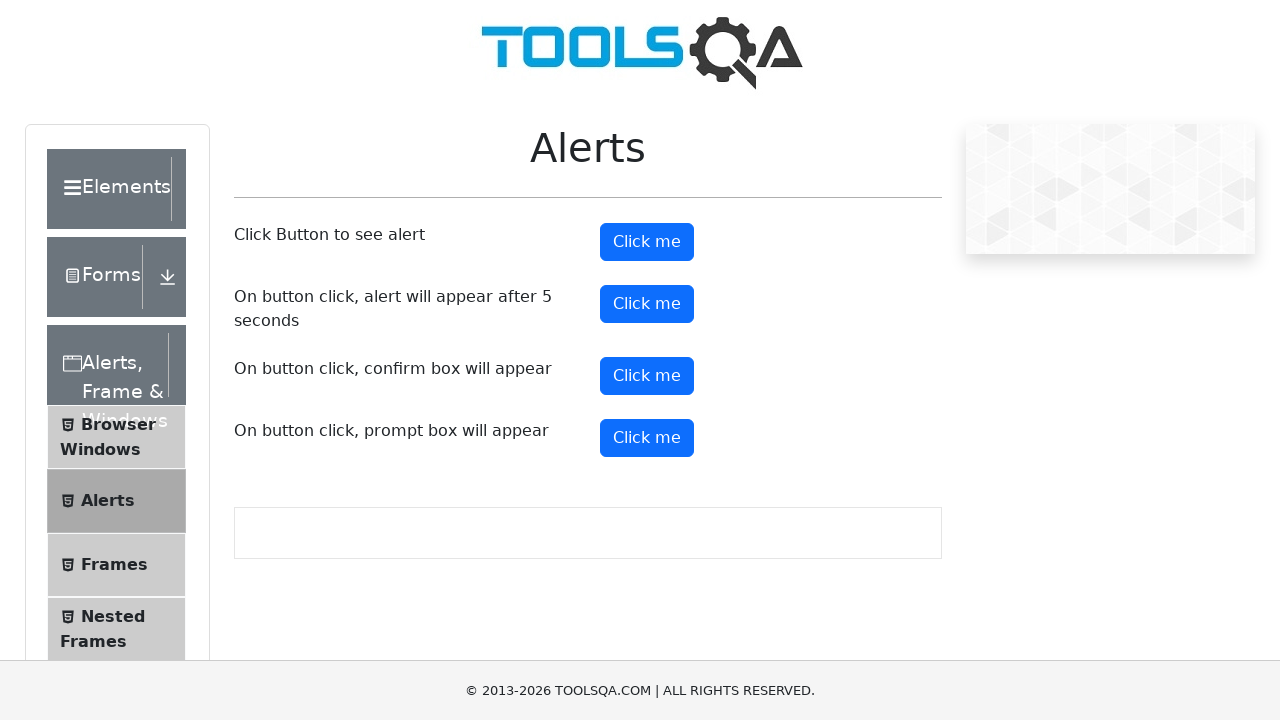

Set up dialog handler to accept alerts
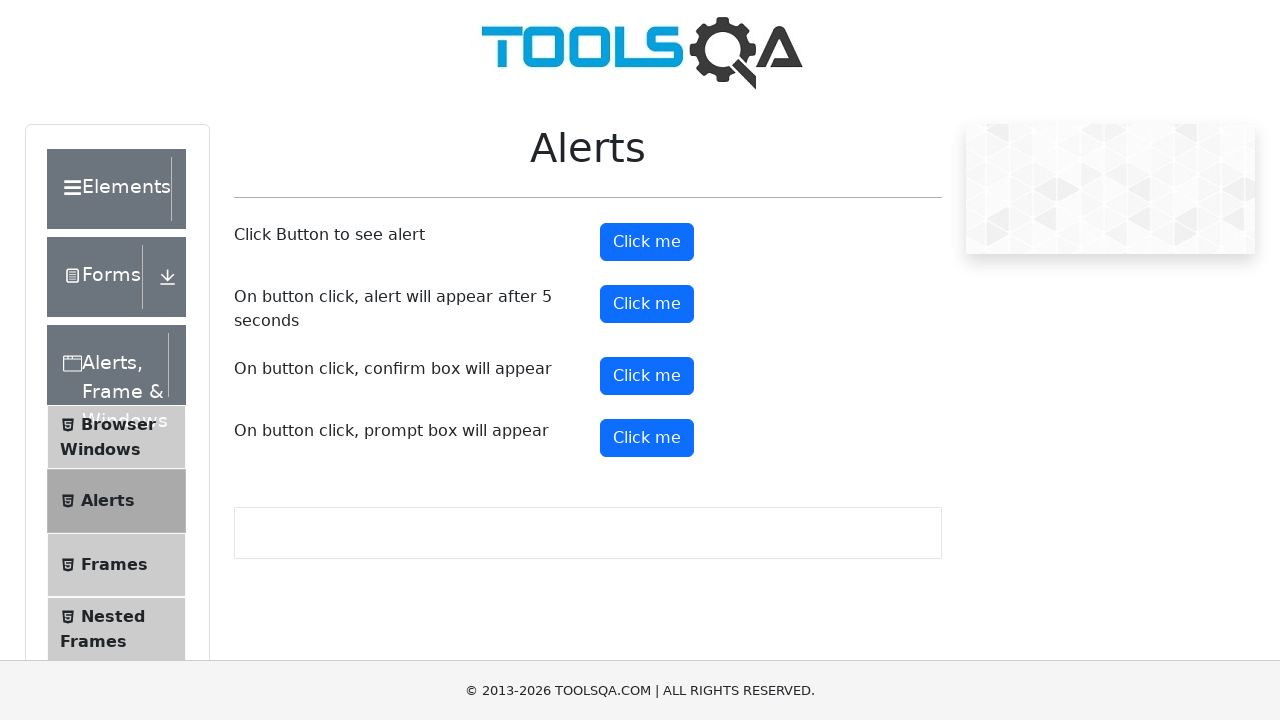

Clicked button to trigger JavaScript alert at (647, 242) on button#alertButton
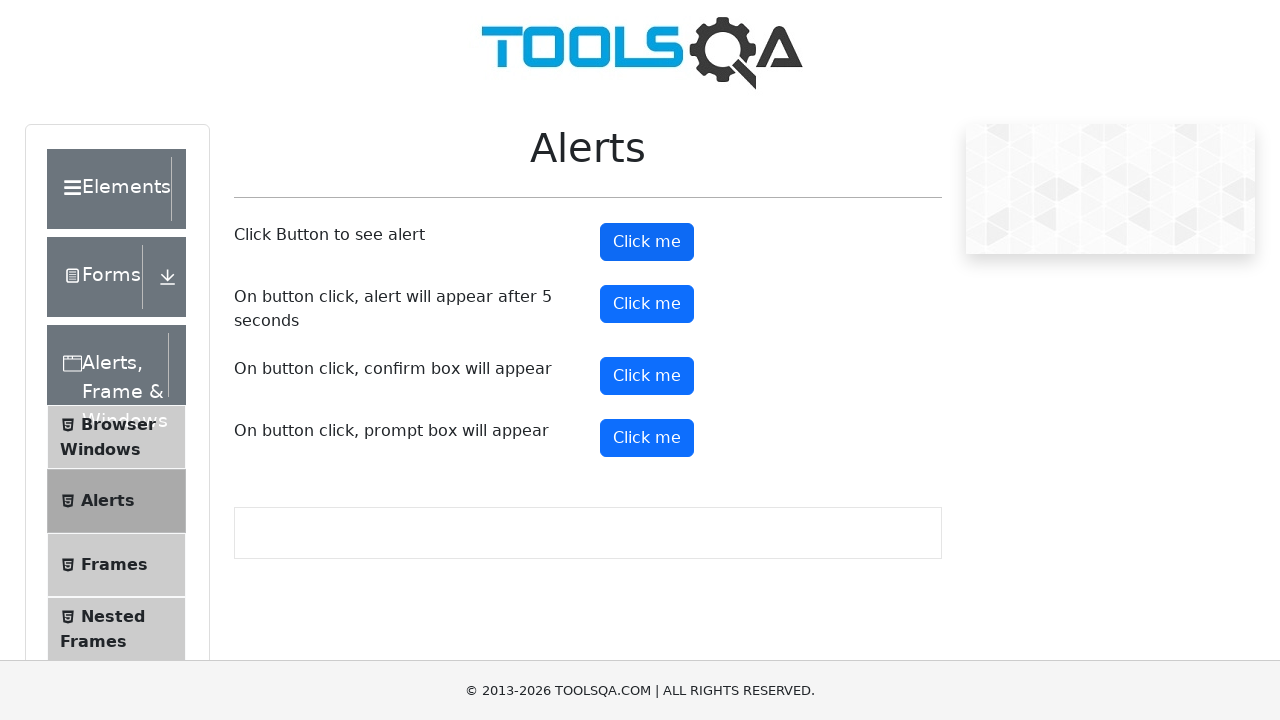

Waited for alert to be processed and accepted
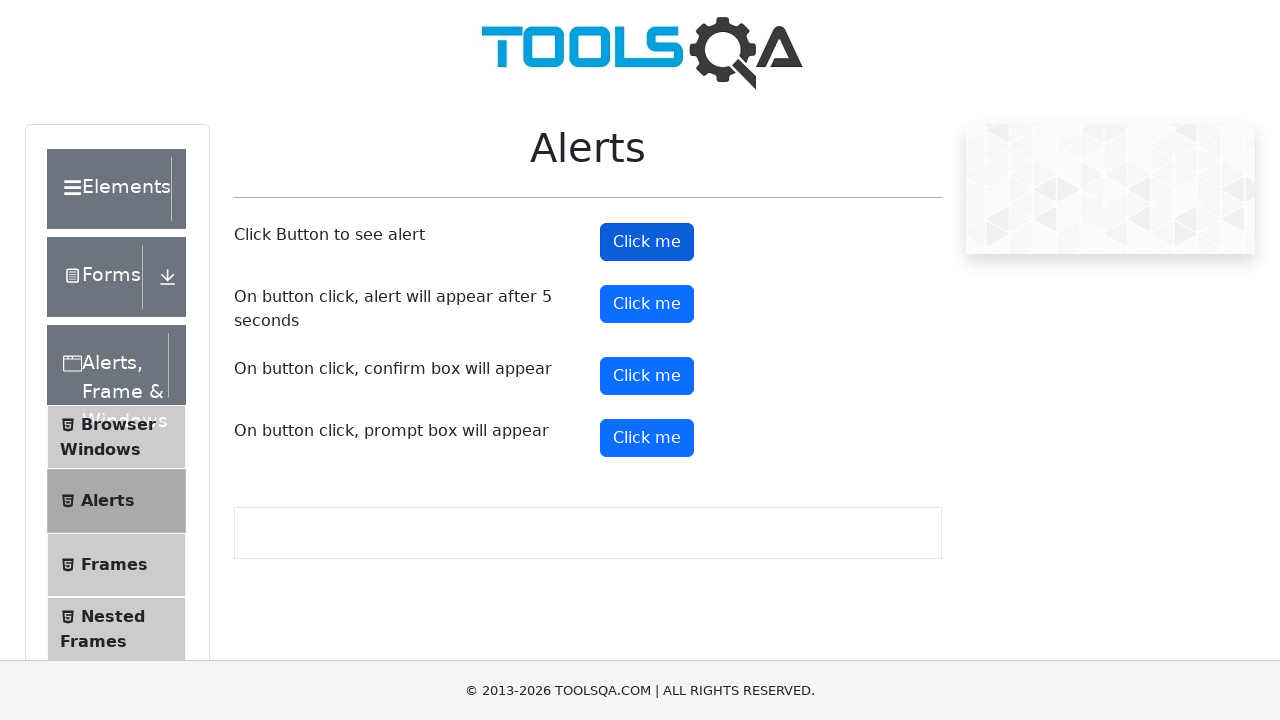

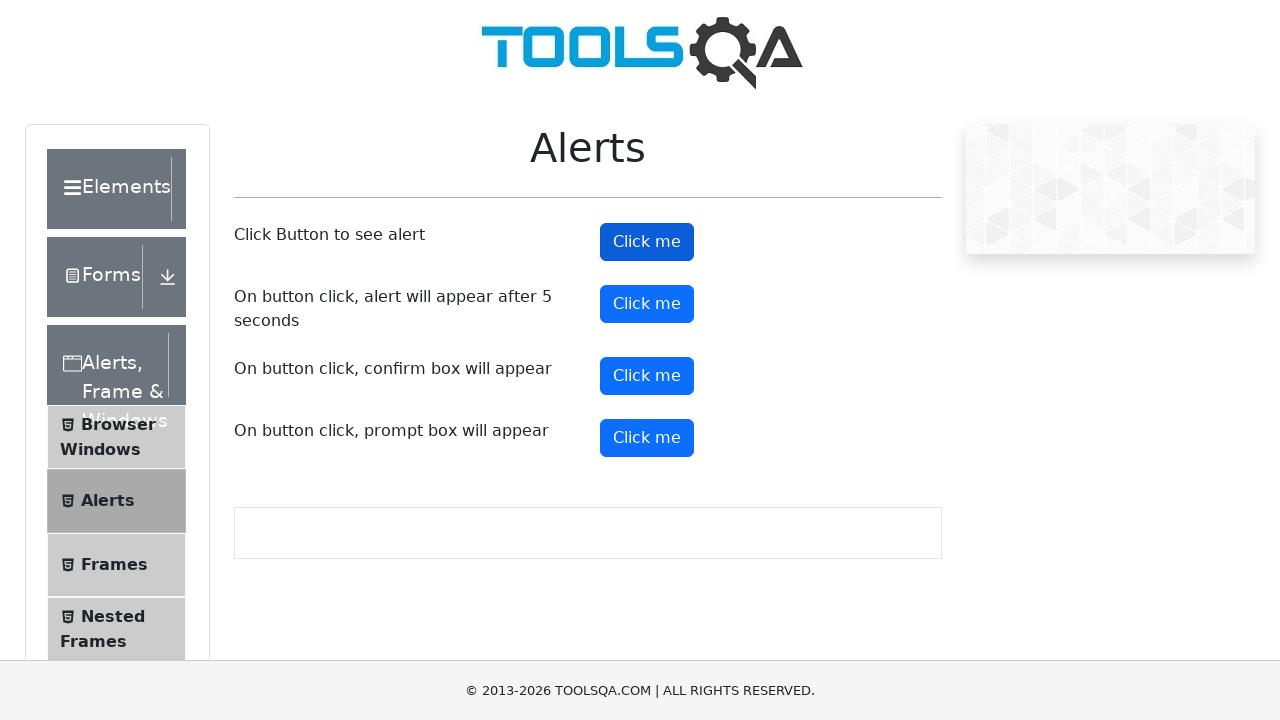